Navigates to a demo QA practice form and clicks all input elements found within table cells, testing bulk checkbox/input interaction functionality.

Starting URL: https://demoqa.com/automation-practice-form

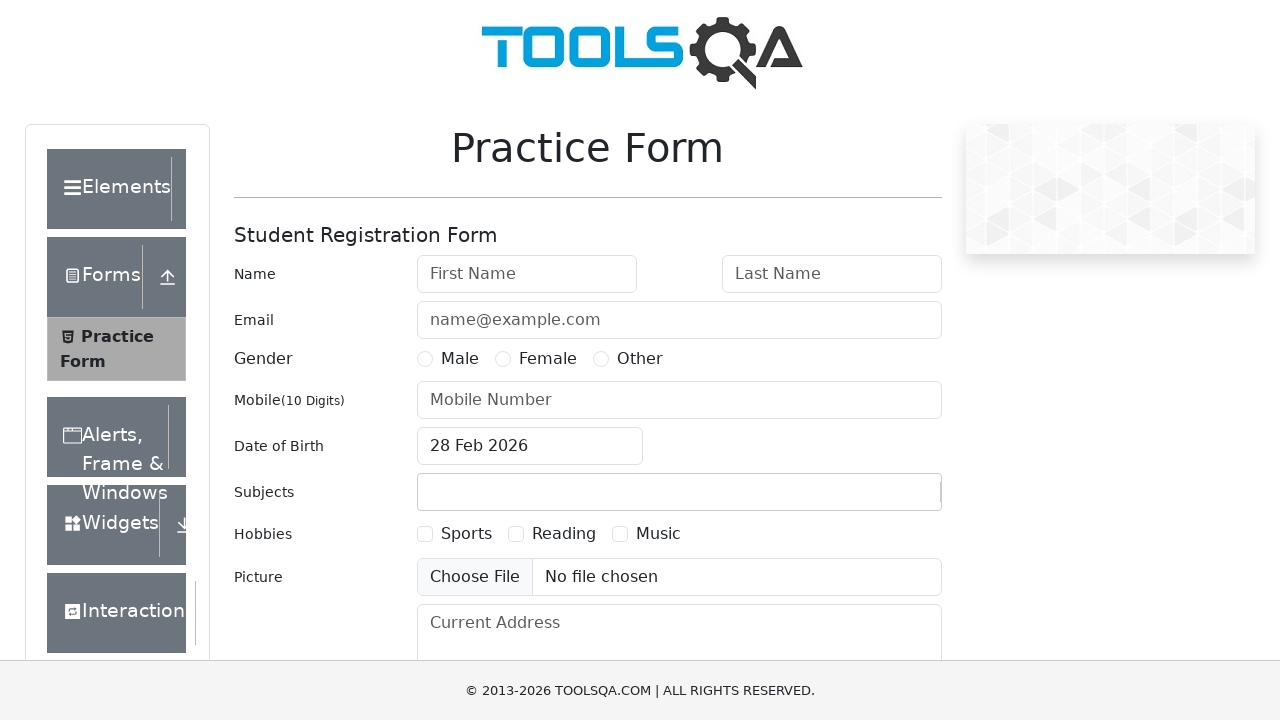

Waited for page to load (domcontentloaded)
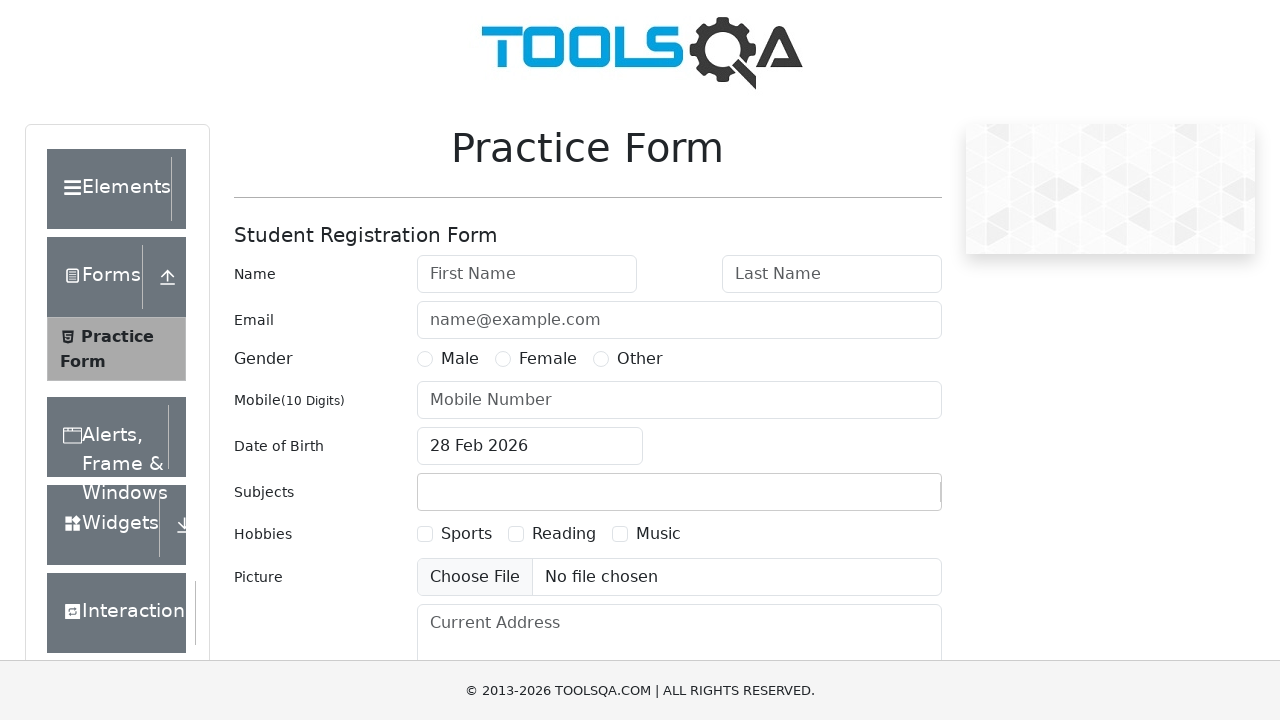

Located all input elements within table cells
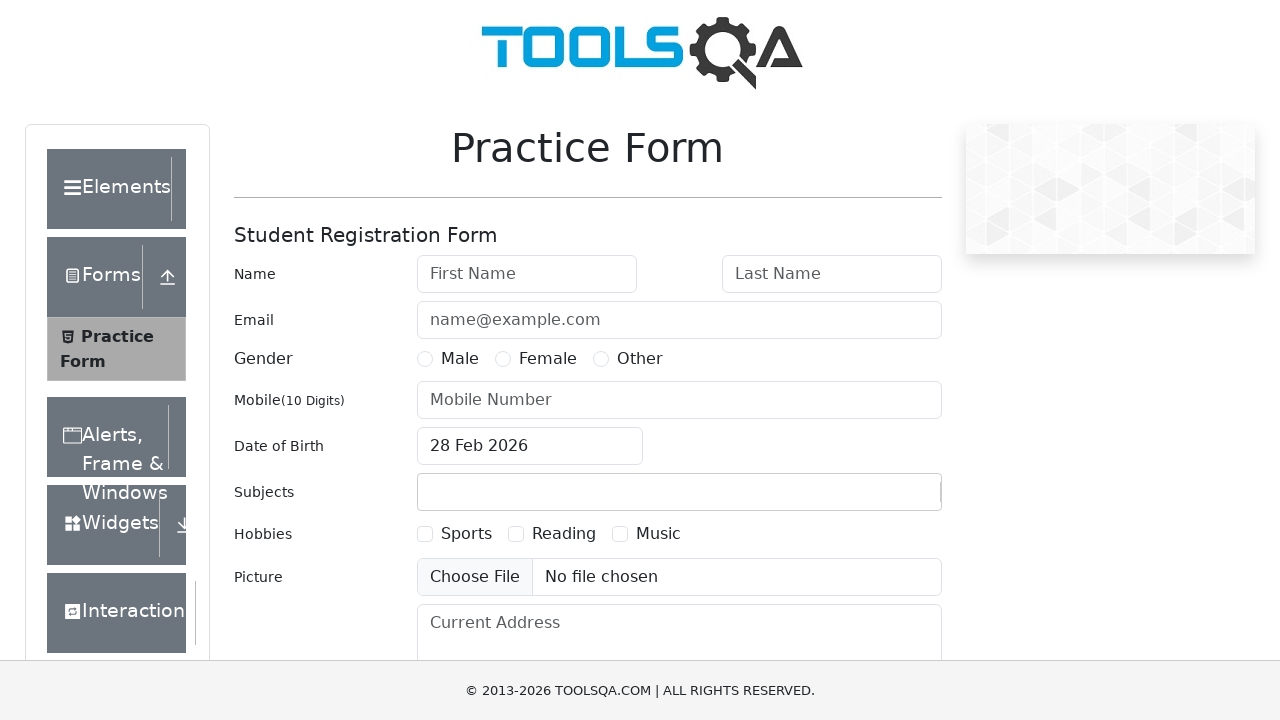

Located all hobbies checkboxes on the form
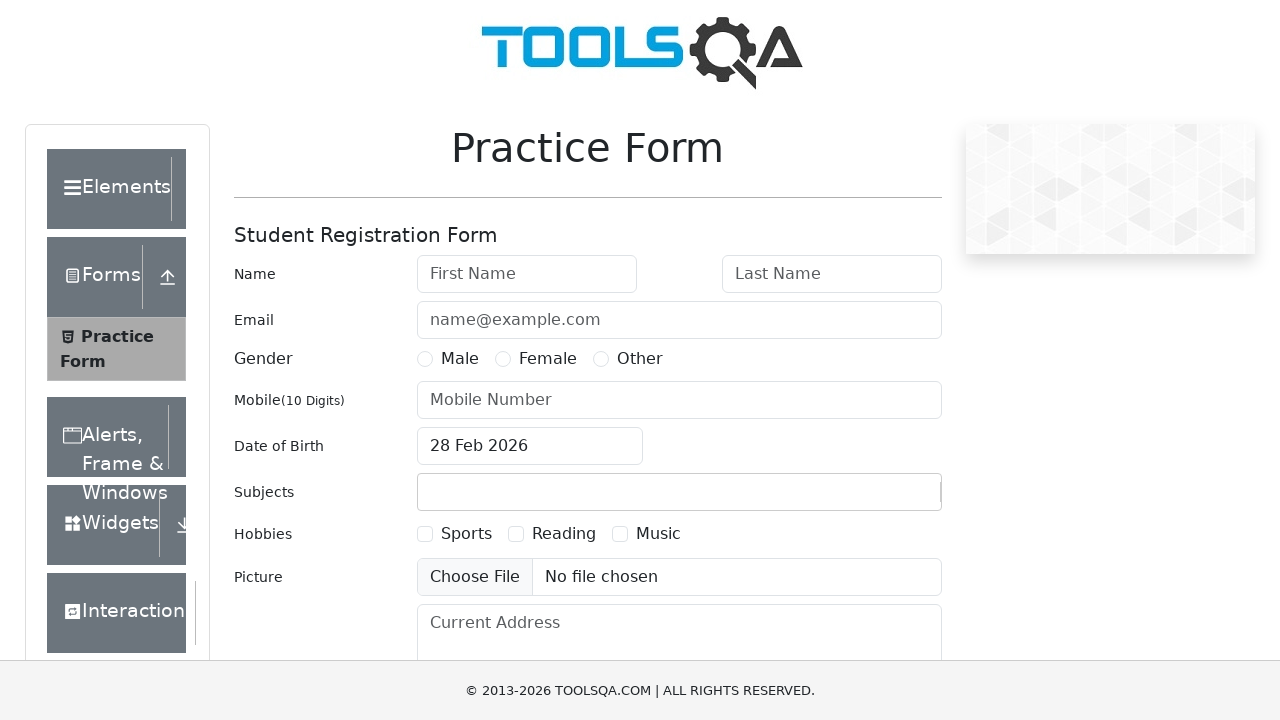

Clicked a hobbies checkbox with force option at (425, 534) on #hobbiesWrapper input[type='checkbox'] >> nth=0
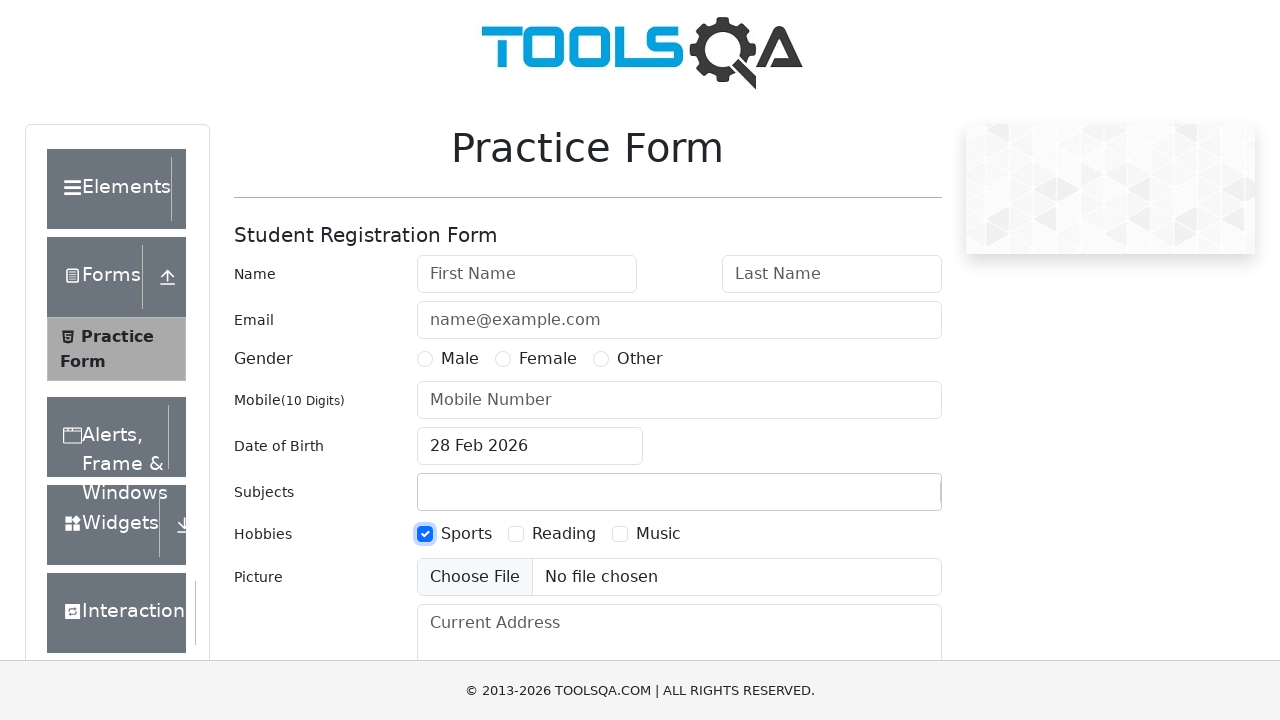

Clicked a hobbies checkbox with force option at (516, 534) on #hobbiesWrapper input[type='checkbox'] >> nth=1
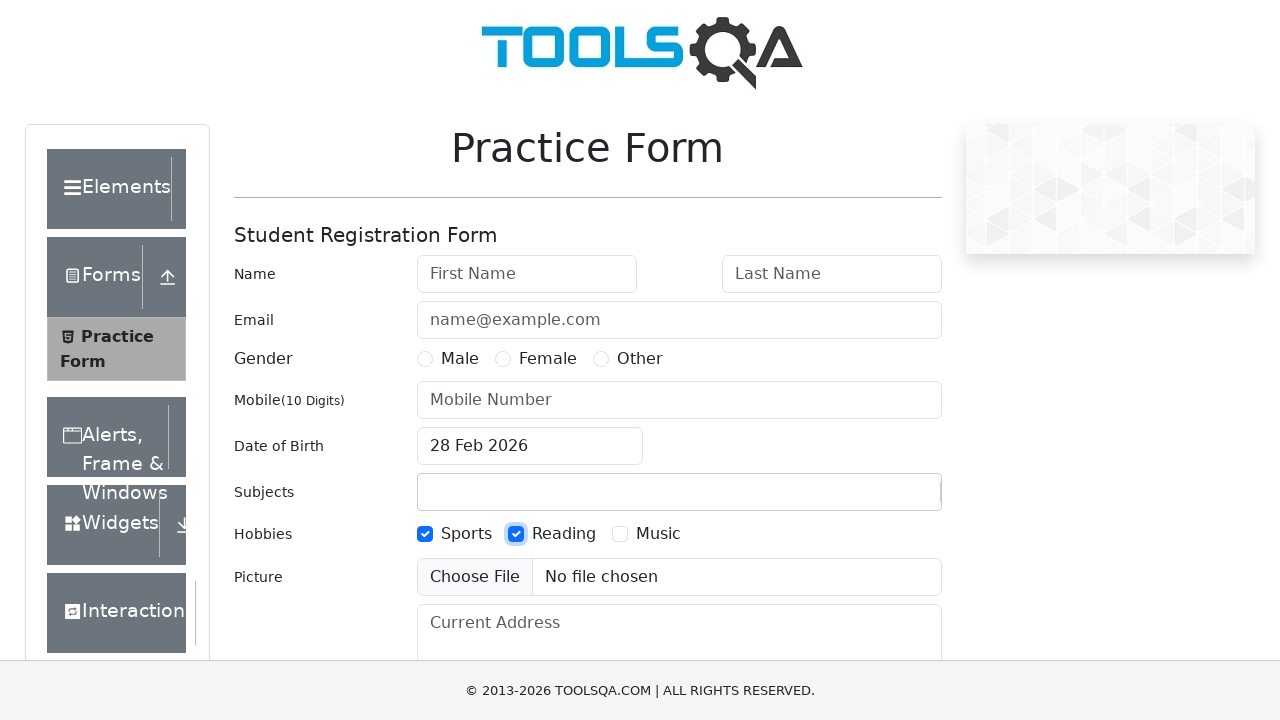

Clicked a hobbies checkbox with force option at (620, 534) on #hobbiesWrapper input[type='checkbox'] >> nth=2
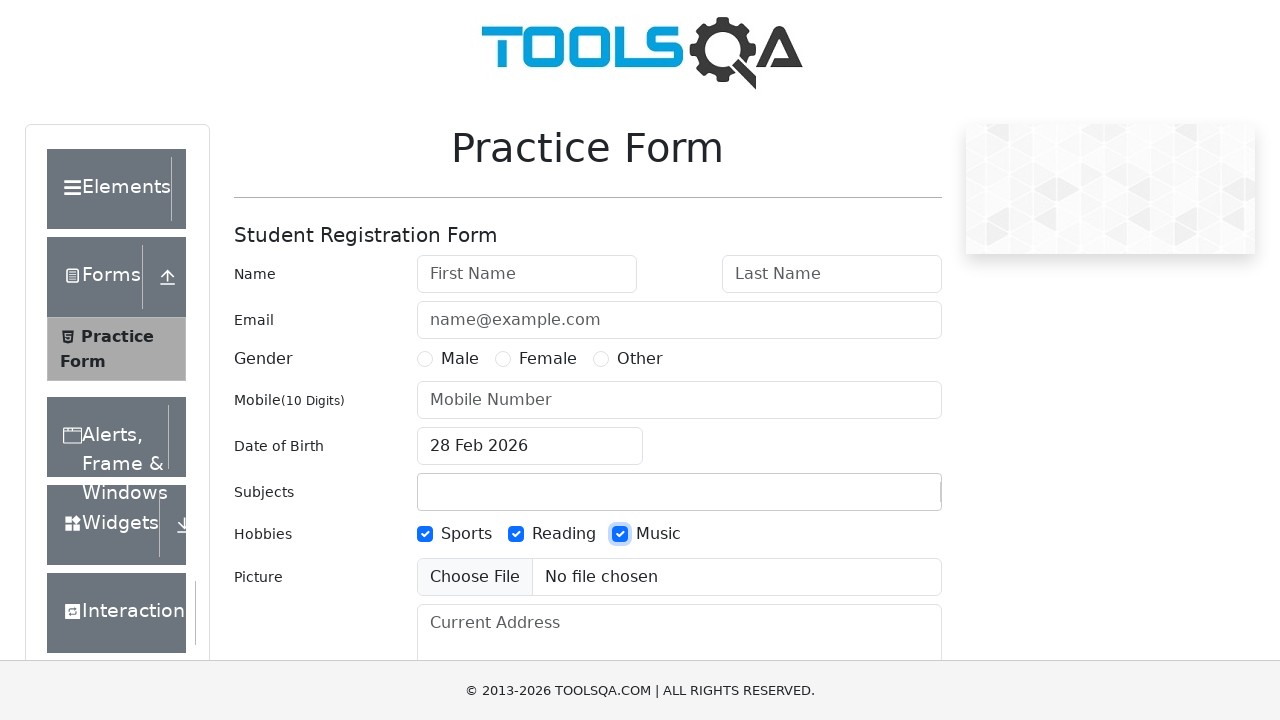

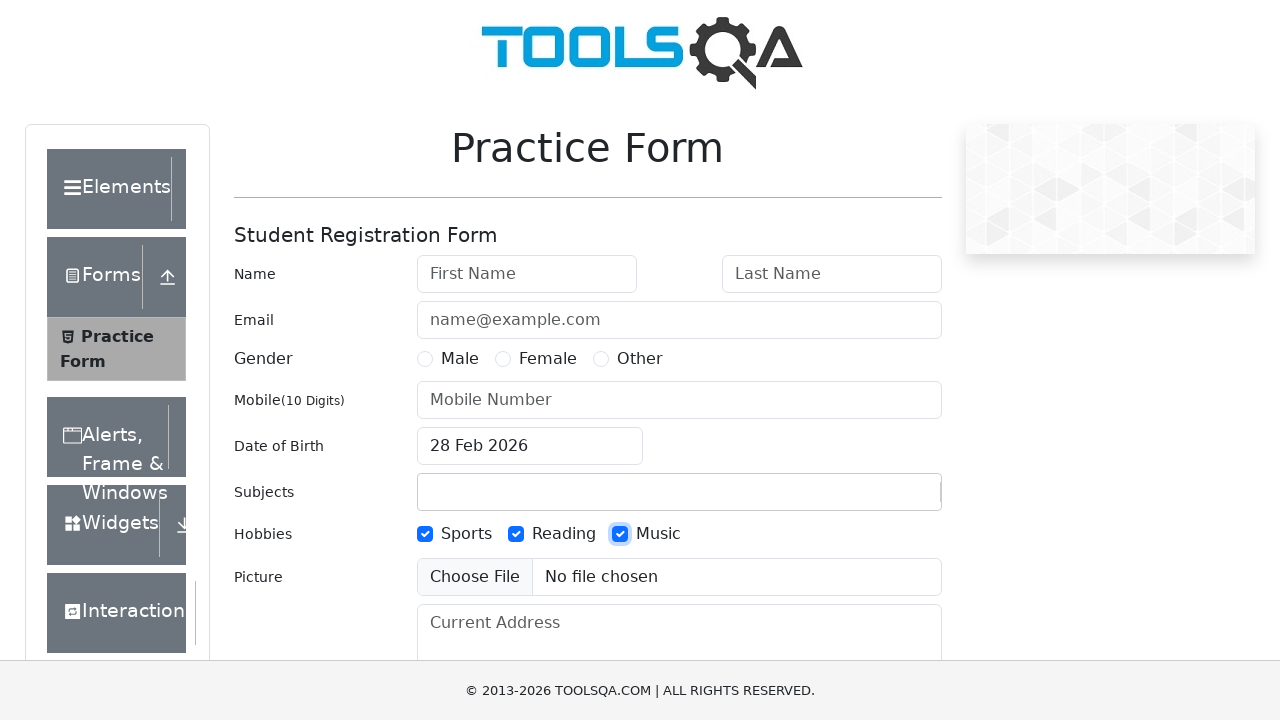